Tests browser window resizing functionality by navigating to YouTube, maximizing the window, then resizing it to specific dimensions

Starting URL: https://www.youtube.com

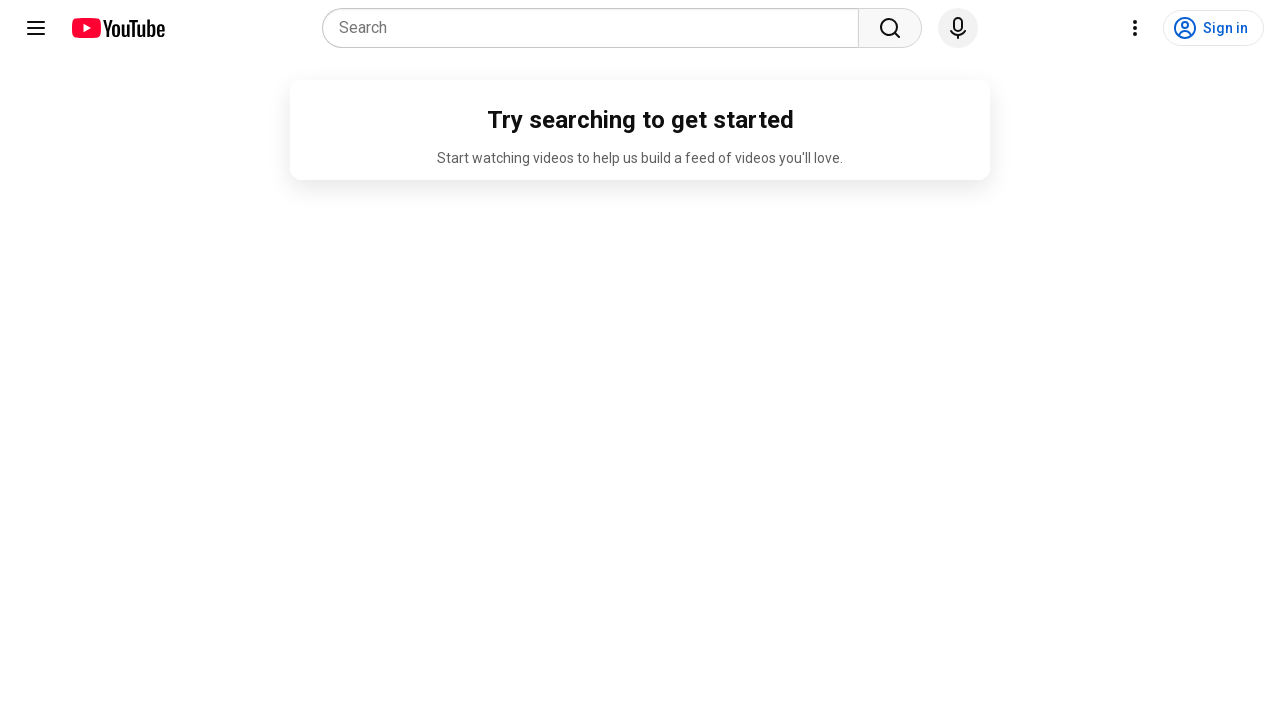

Maximized browser window to full screen dimensions
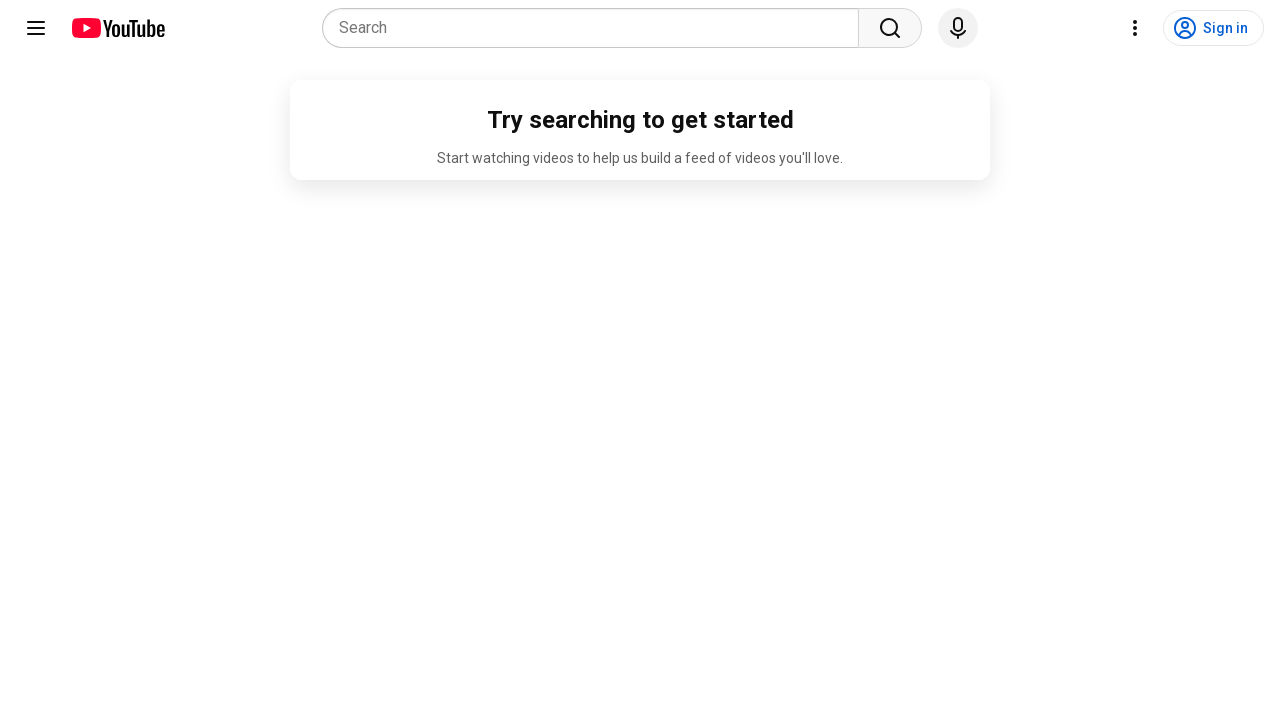

Waited 4 seconds for window maximization to complete
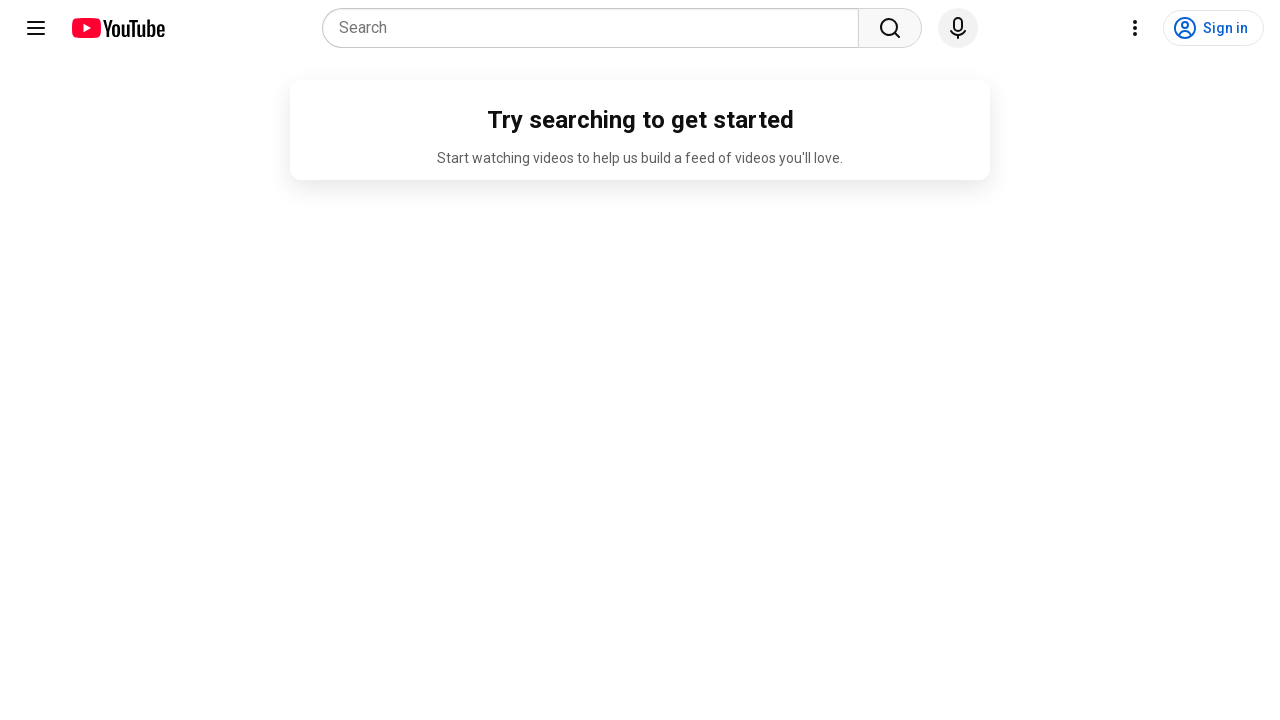

Resized browser window to 516x600 pixels
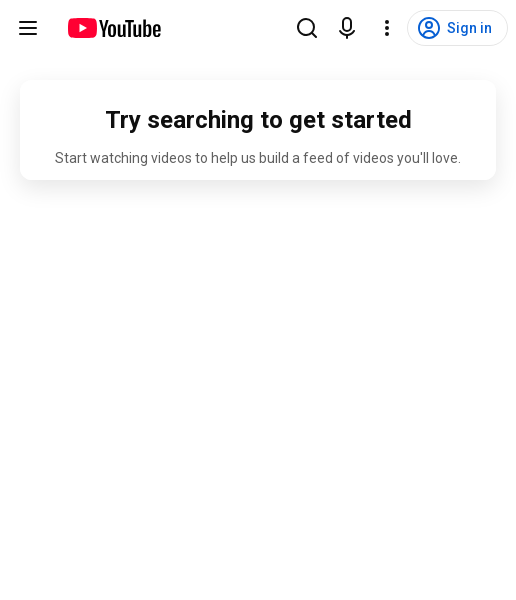

Waited 3 seconds after resizing window
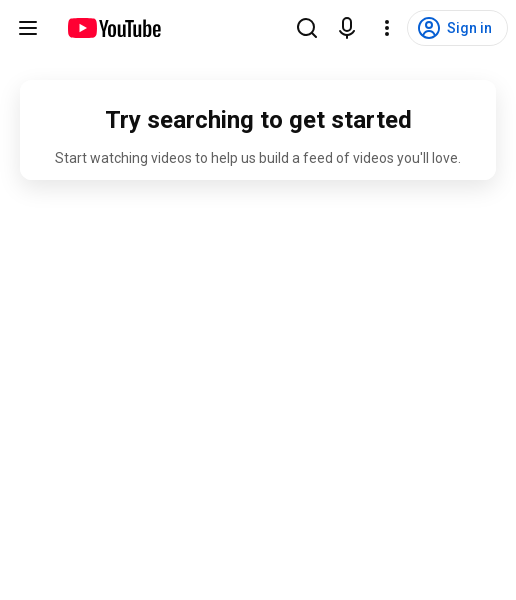

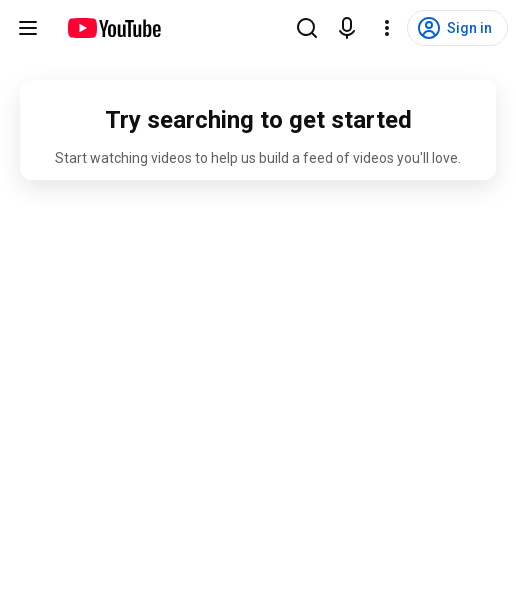